Navigates to a sample training page and clicks on a link element identified by its name attribute

Starting URL: https://aksharatraining.com/sample1.html

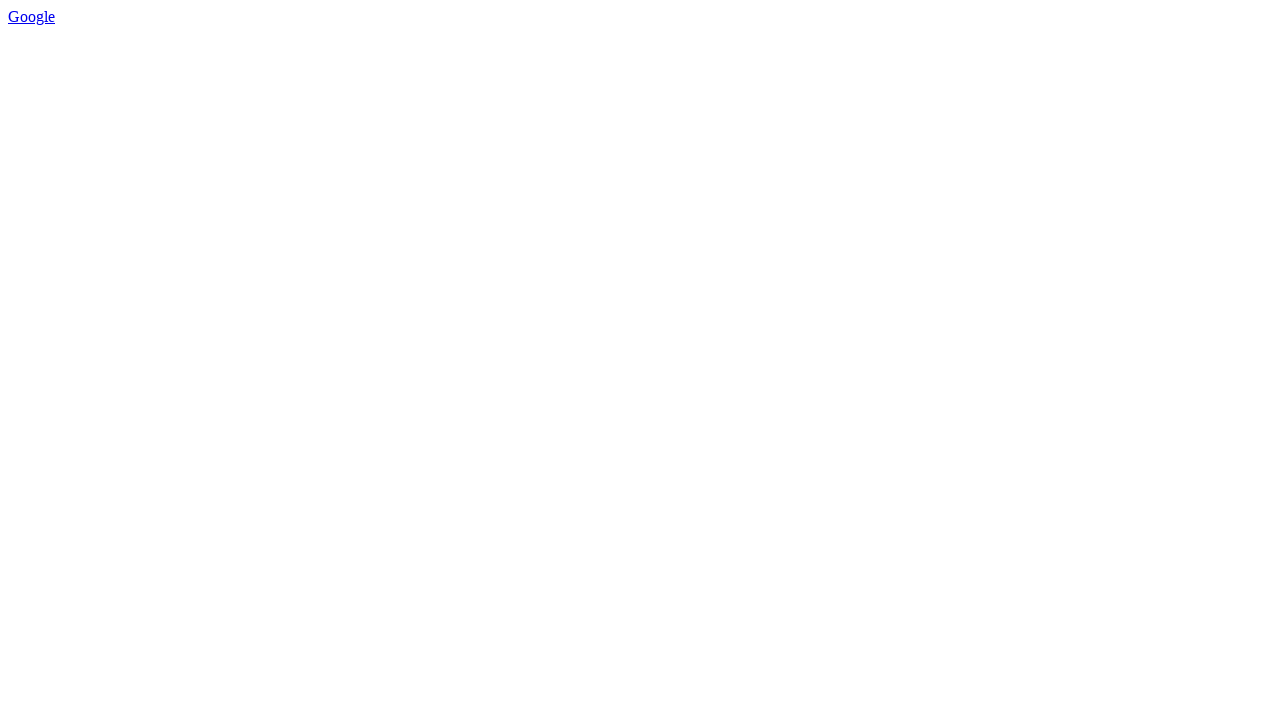

Navigated to sample training page
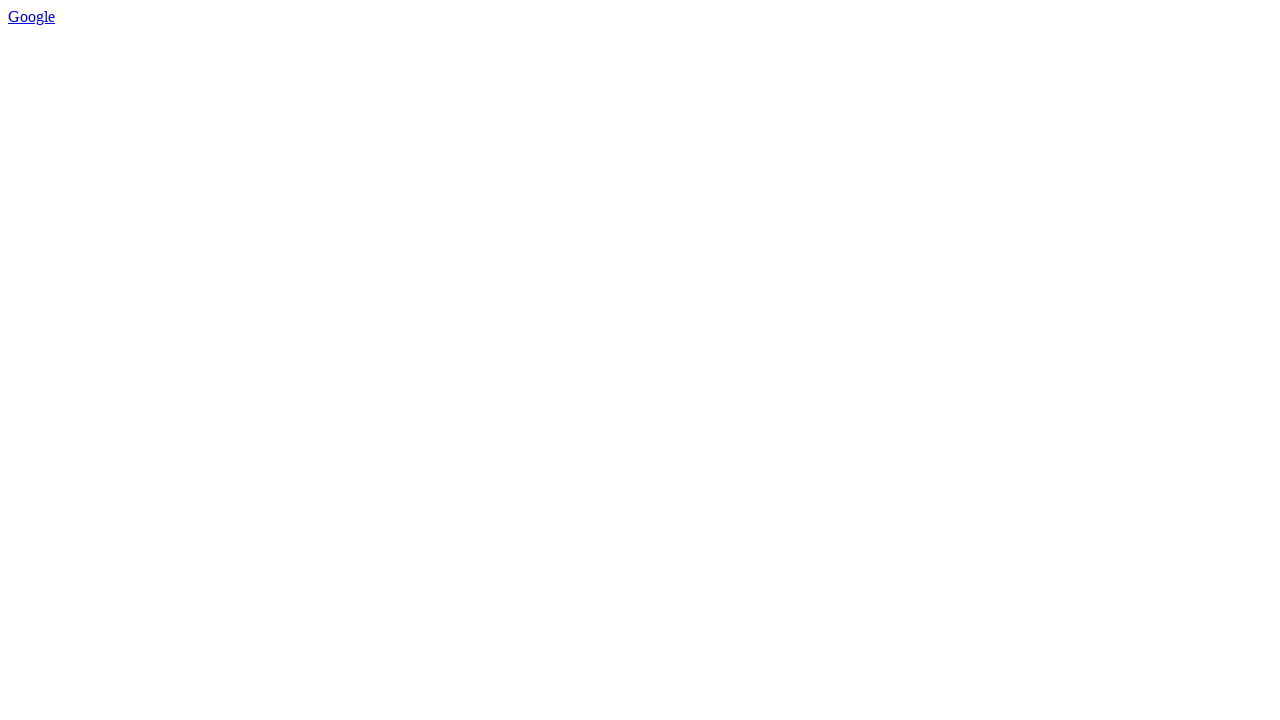

Clicked on link element with name attribute 'n1' at (32, 16) on a[name="n1"]
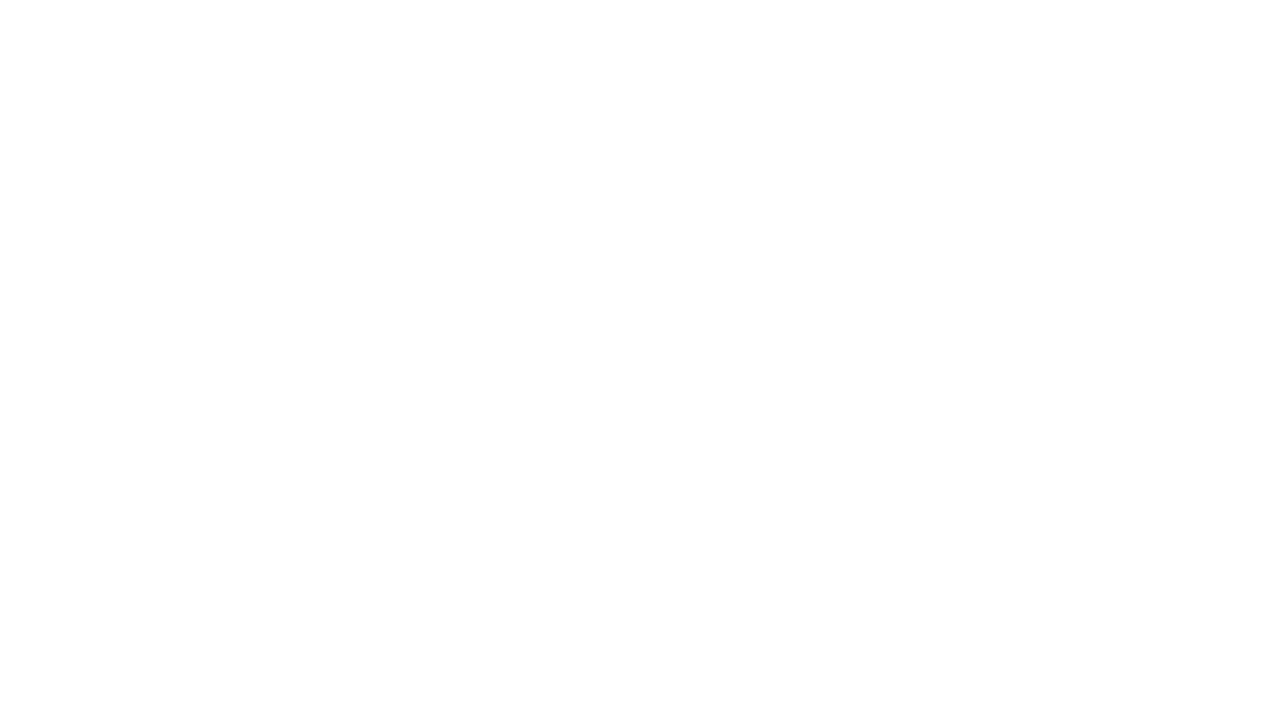

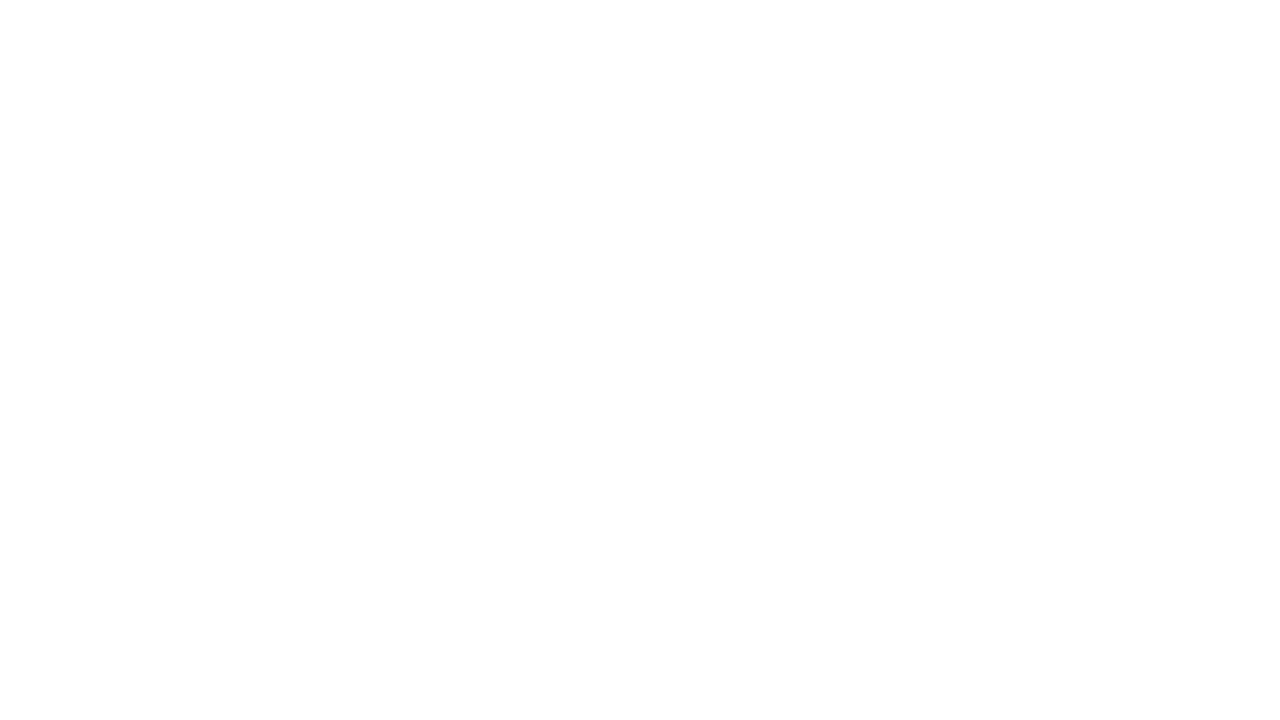